Tests that selecting a radio button unselects its sibling radio button in the same group

Starting URL: https://www.selenium.dev/selenium/web/formPage.html

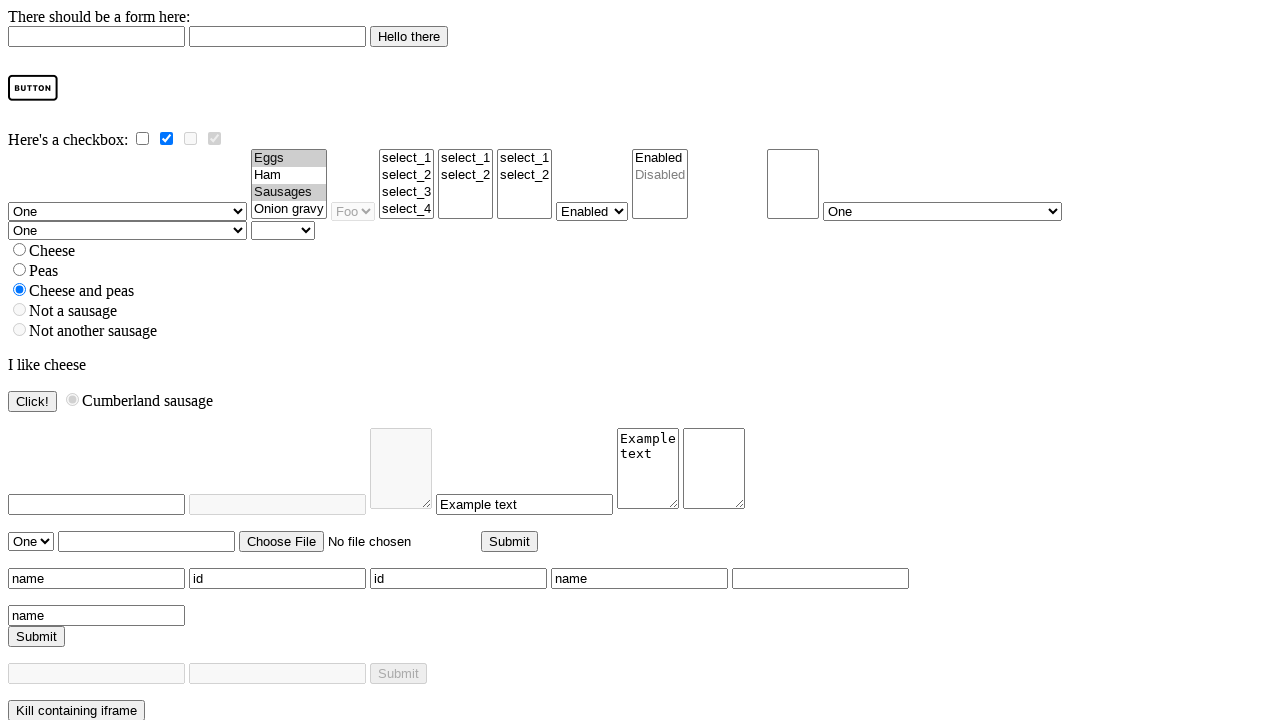

Verified that #cheese_and_peas radio button is initially selected
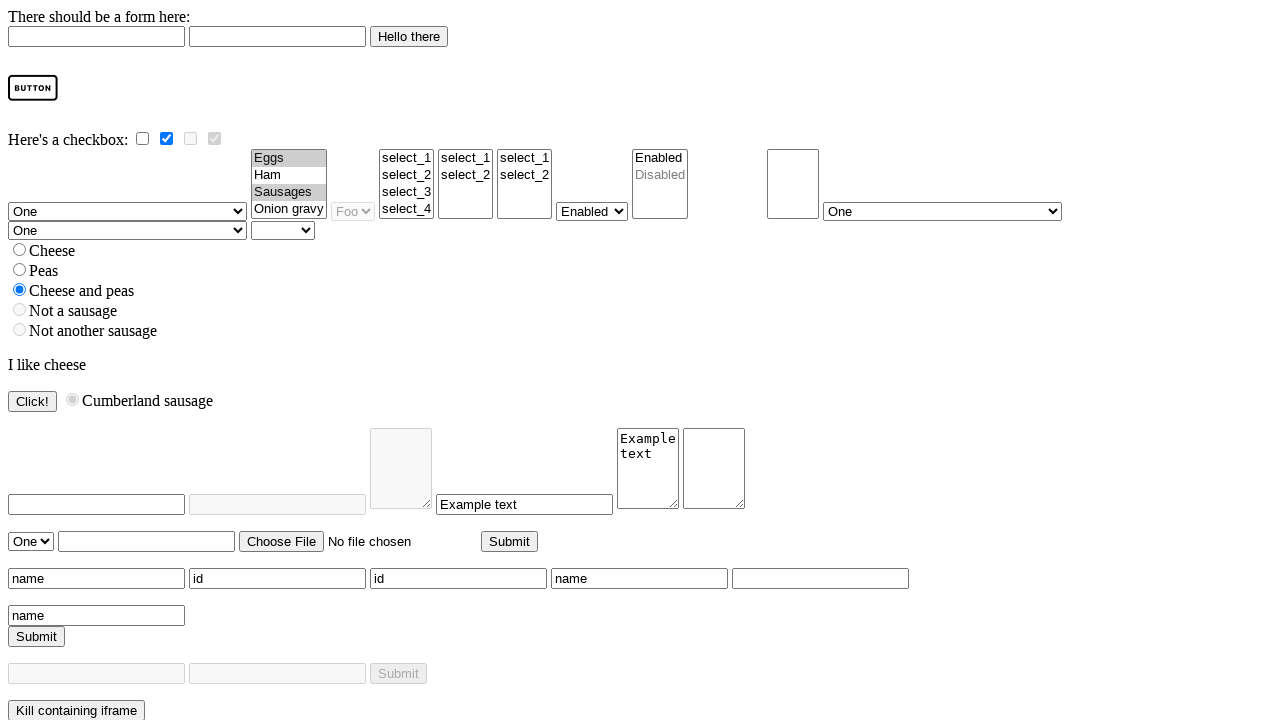

Verified that #peas radio button is initially unselected
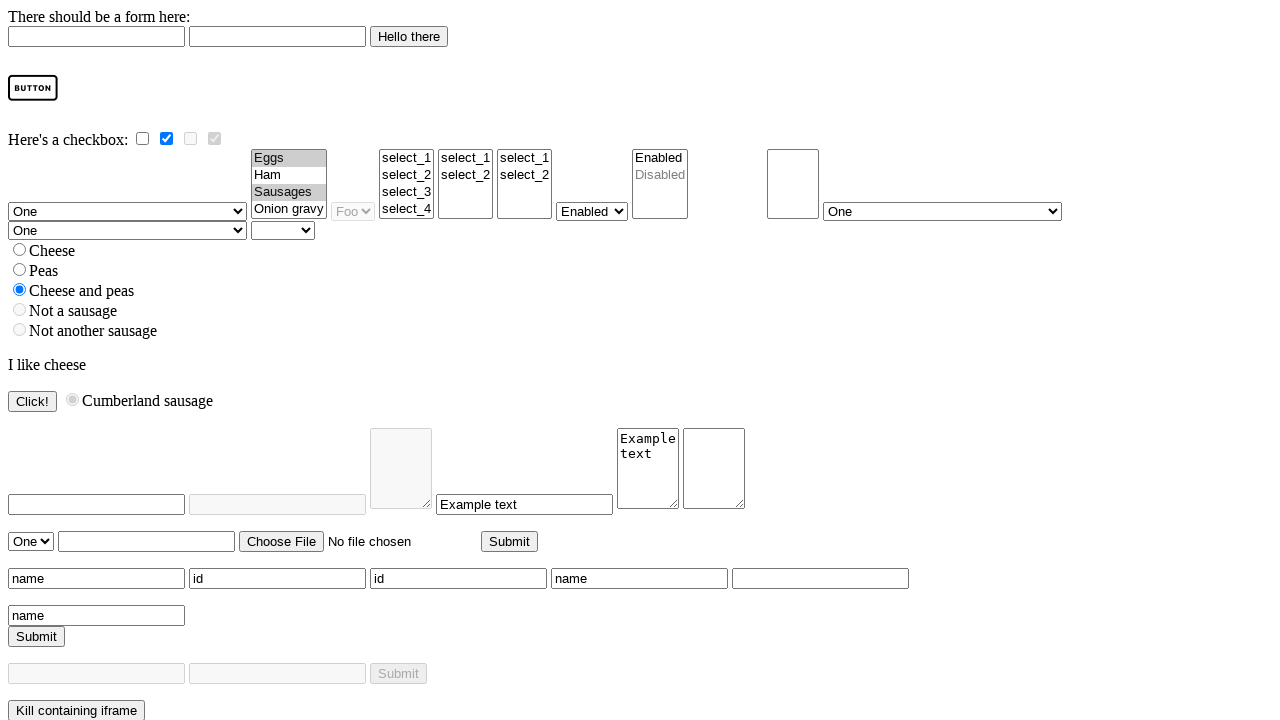

Clicked the #peas radio button to select it at (20, 270) on #peas
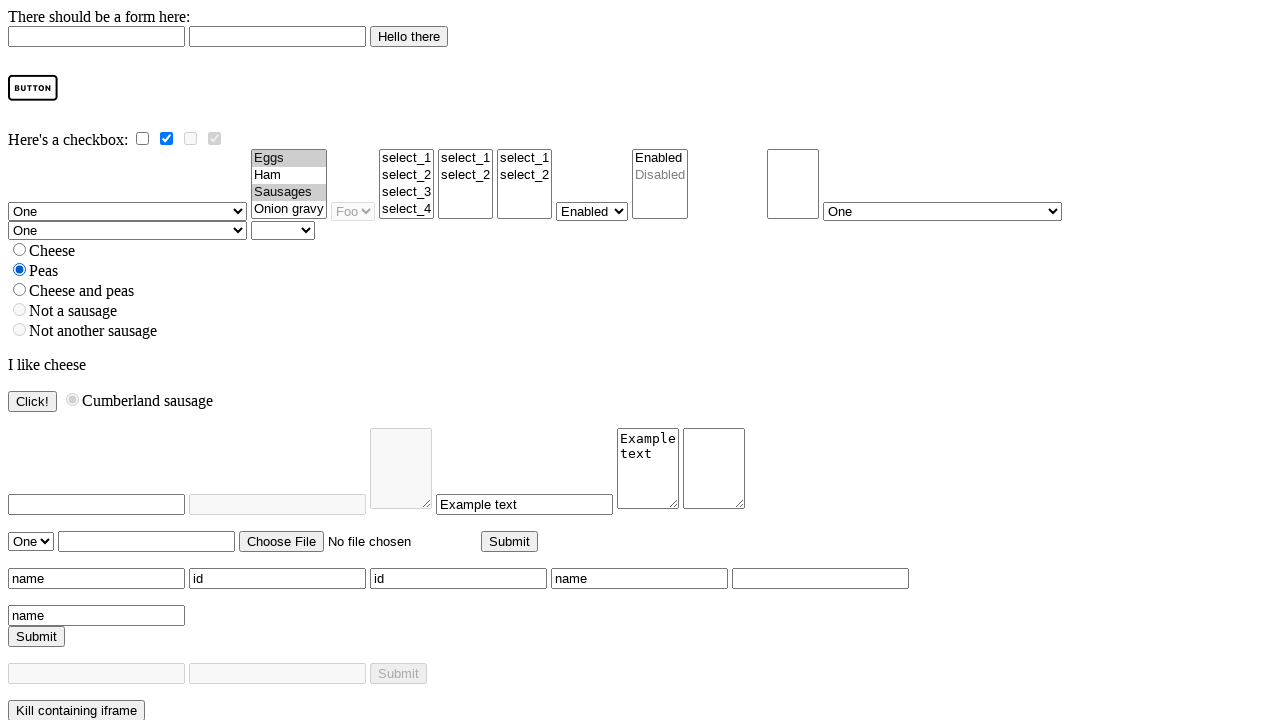

Verified that #cheese_and_peas radio button is now unselected
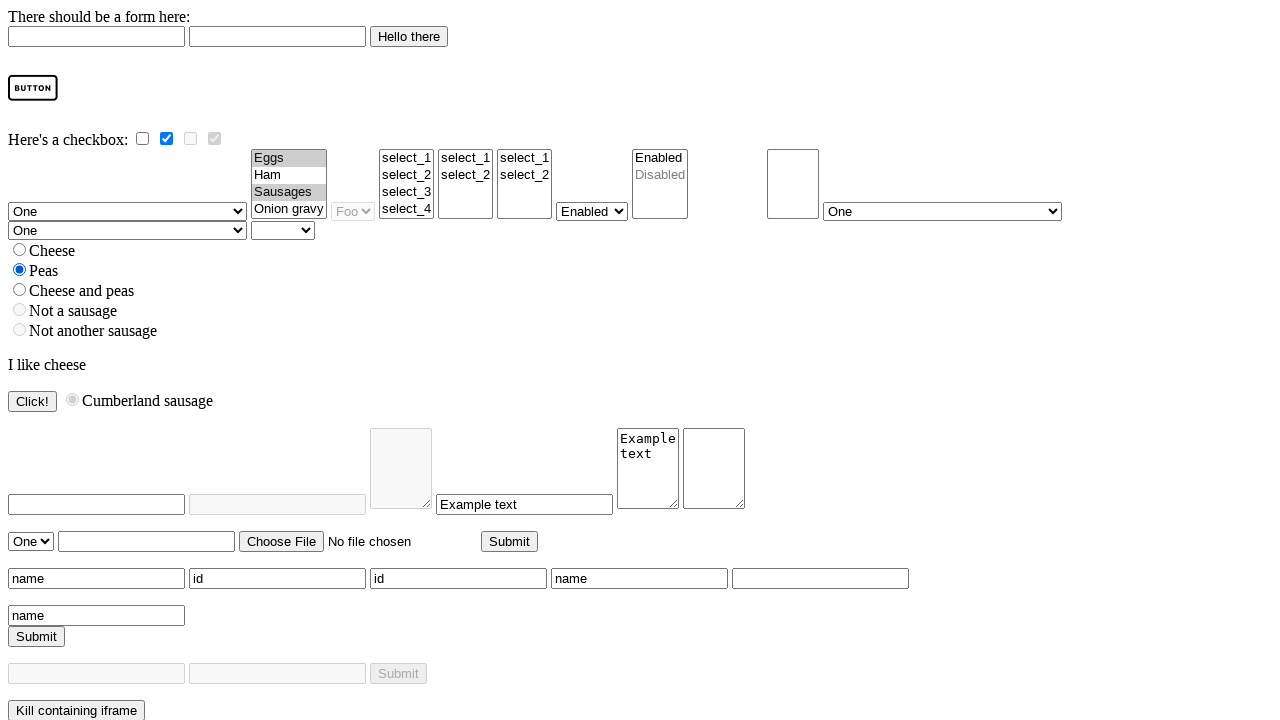

Verified that #peas radio button is now selected
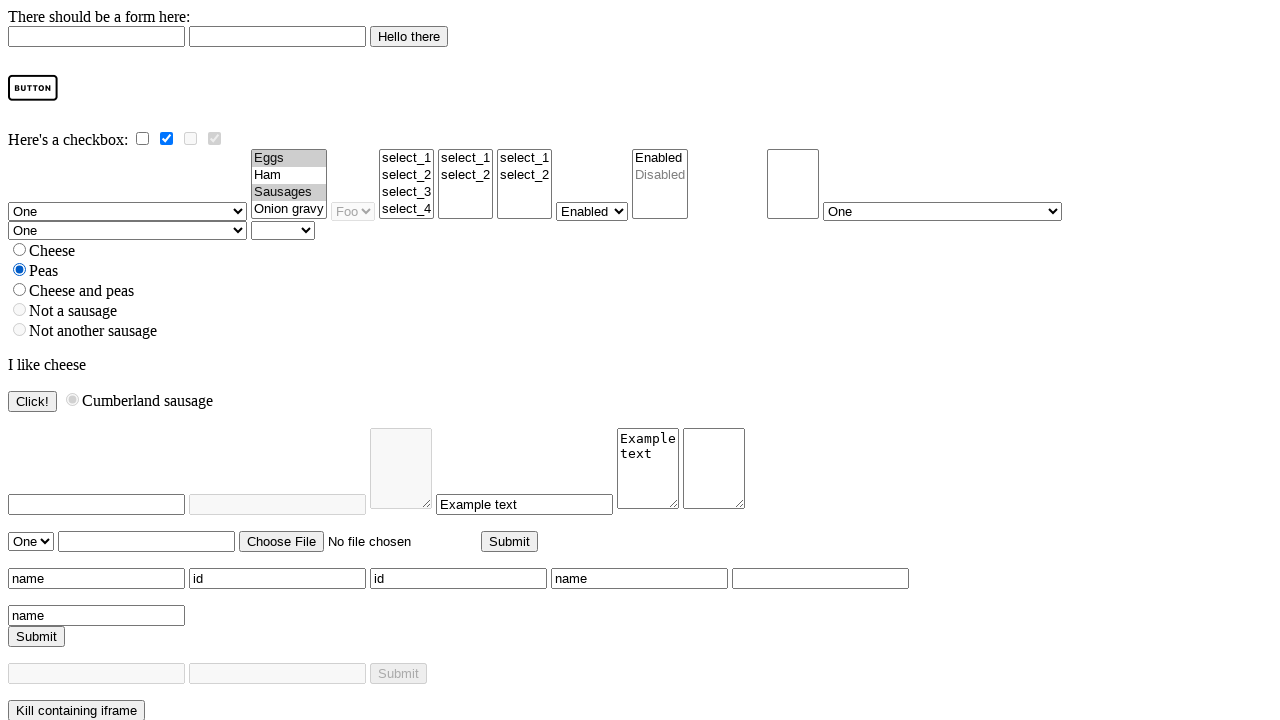

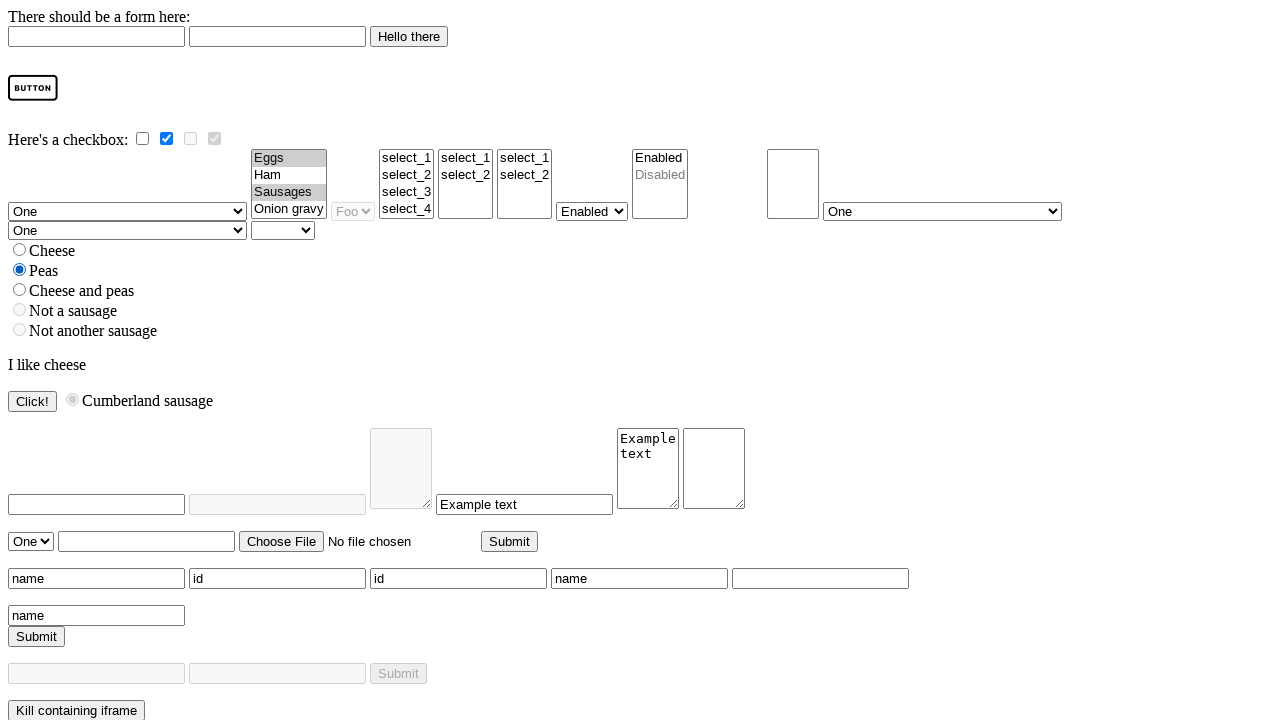